Opens a new browser tab by clicking the "New Tab" button on the Browser Windows demo page and verifies the content in the new tab.

Starting URL: https://demoqa.com/browser-windows

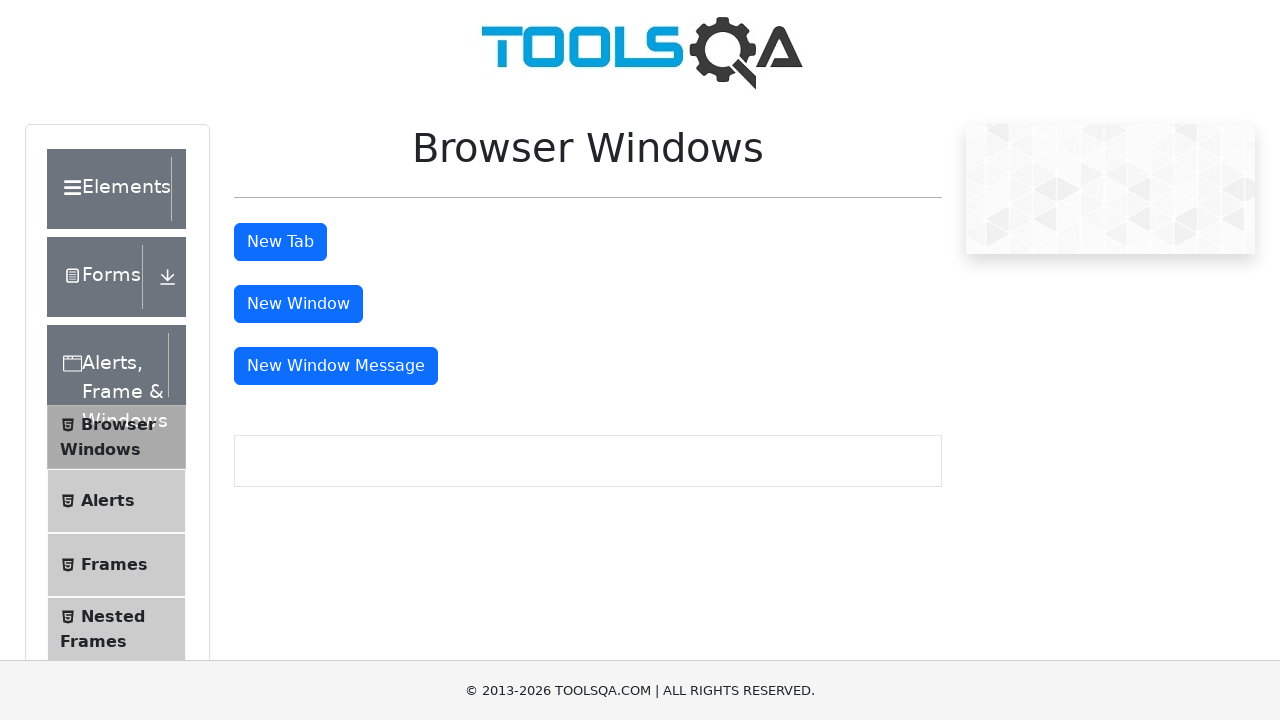

Clicked 'New Tab' button to open a new browser tab at (280, 242) on #tabButton
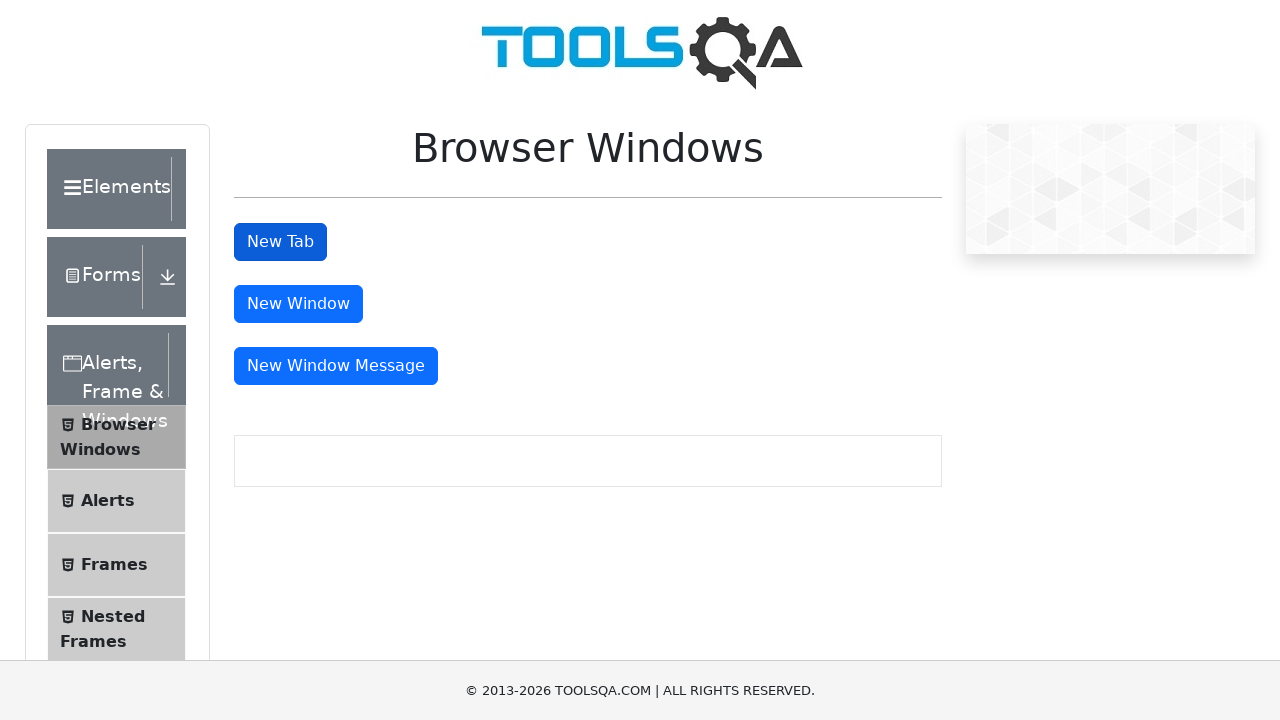

Captured the new tab page object
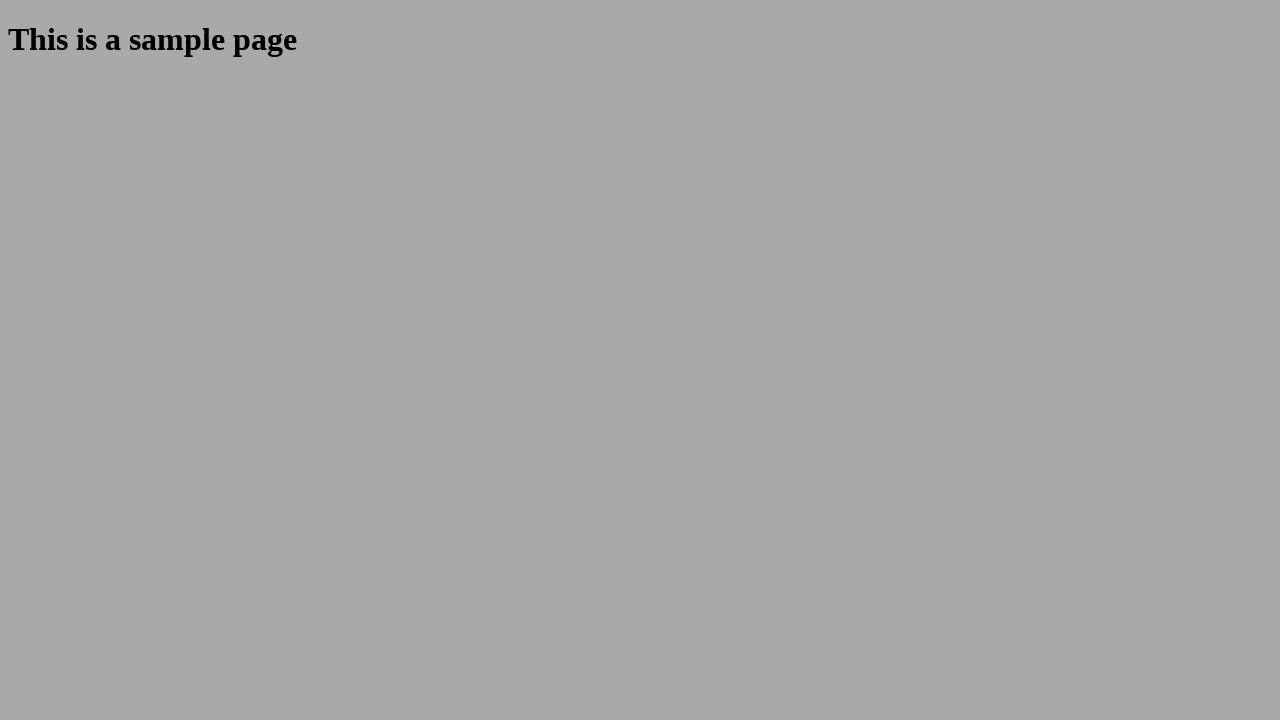

New tab loaded and sample heading element appeared
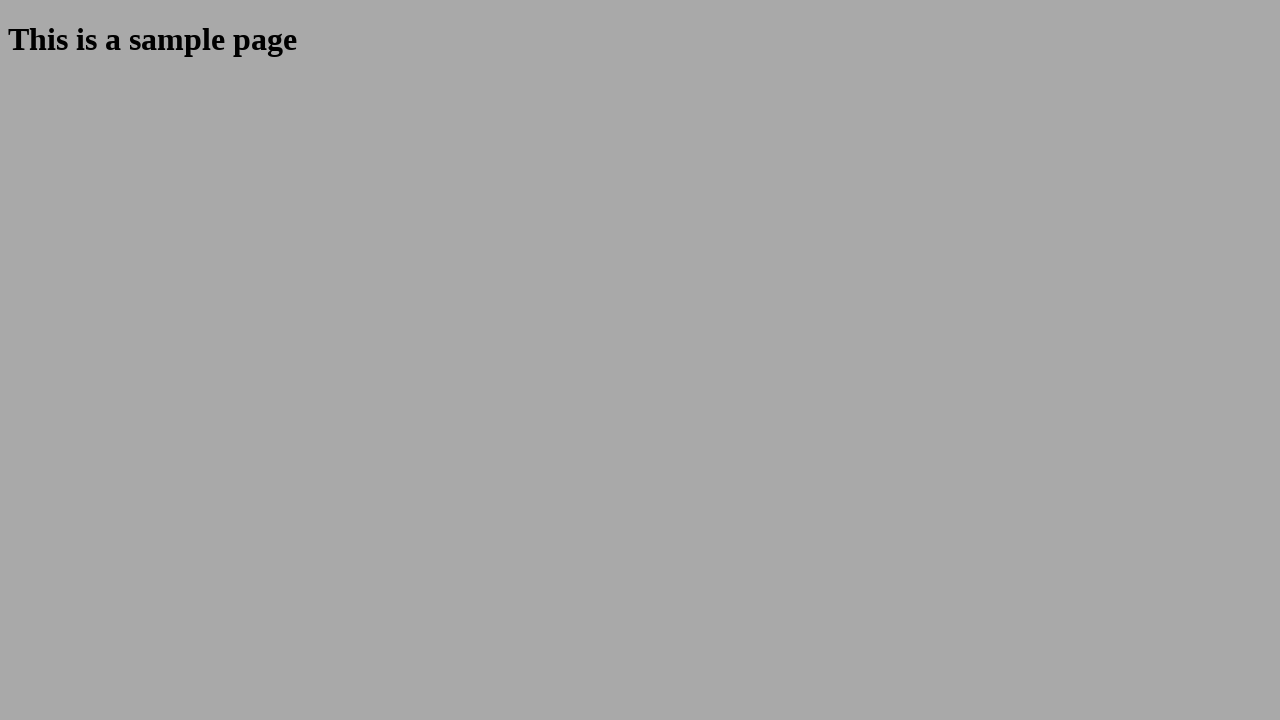

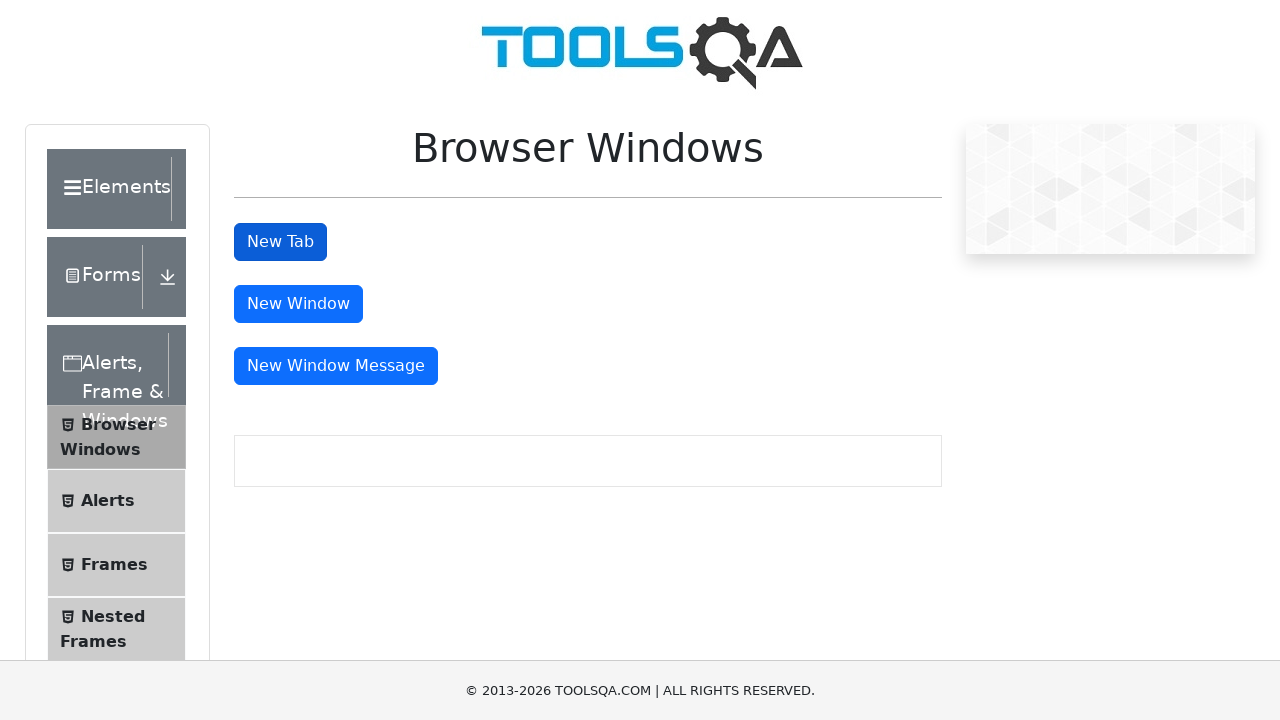